Tests clicking social media footer links on the OrangeHRM demo page, which opens multiple new windows/tabs, then iterates through all windows to find the LinkedIn page while closing others.

Starting URL: https://opensource-demo.orangehrmlive.com/web/index.php/auth/login

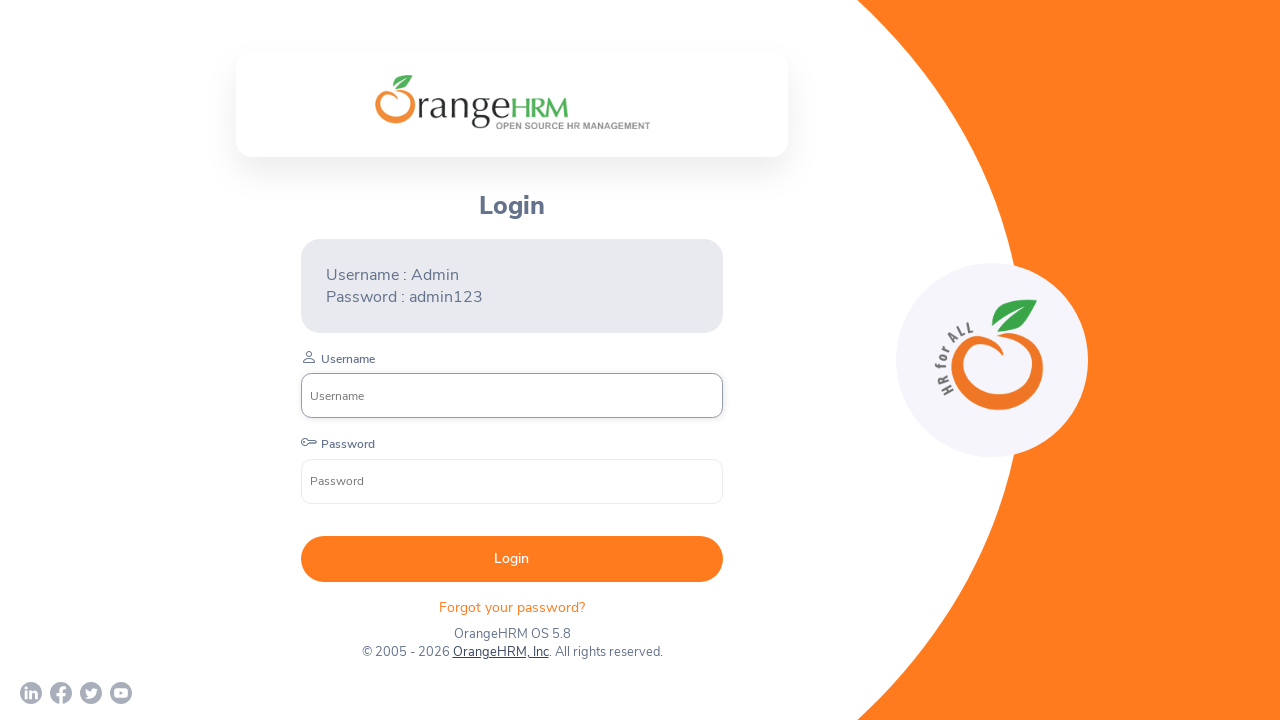

Clicked first social media link in footer at (31, 693) on xpath=//div[@class='orangehrm-login-footer-sm']/a[1]
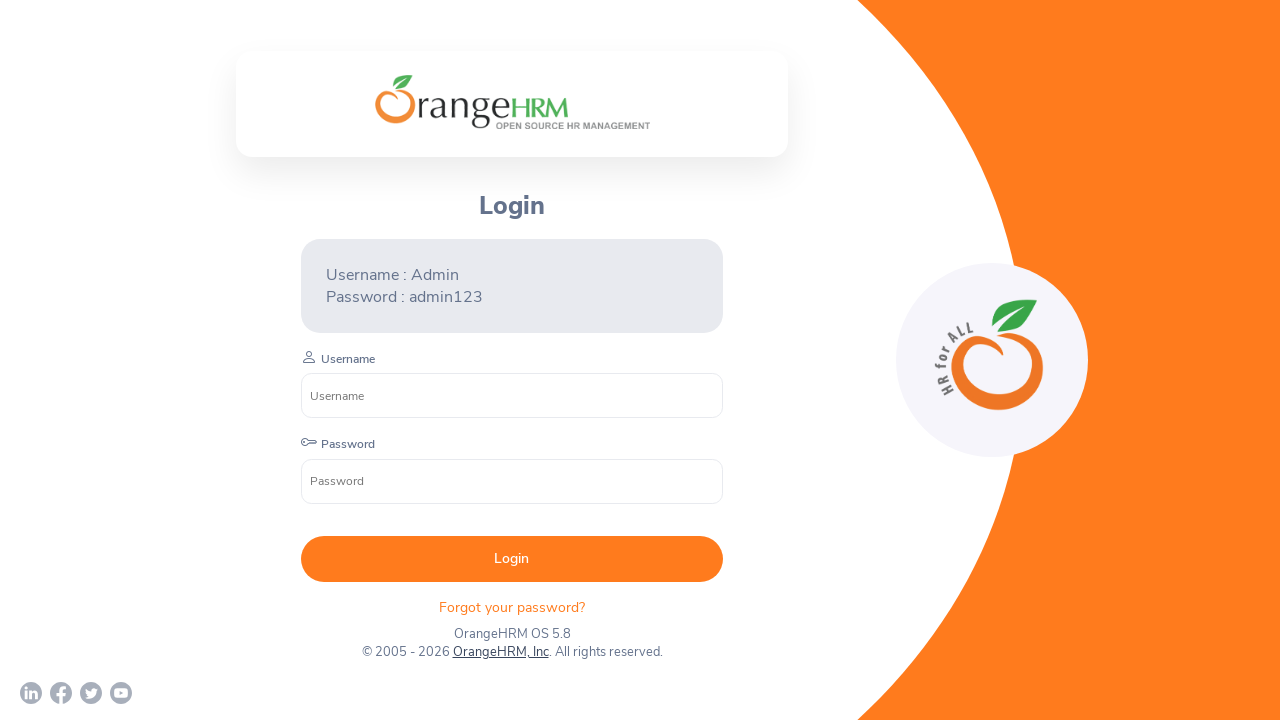

Clicked second social media link in footer at (61, 693) on xpath=//div[@class='orangehrm-login-footer-sm']/a[2]
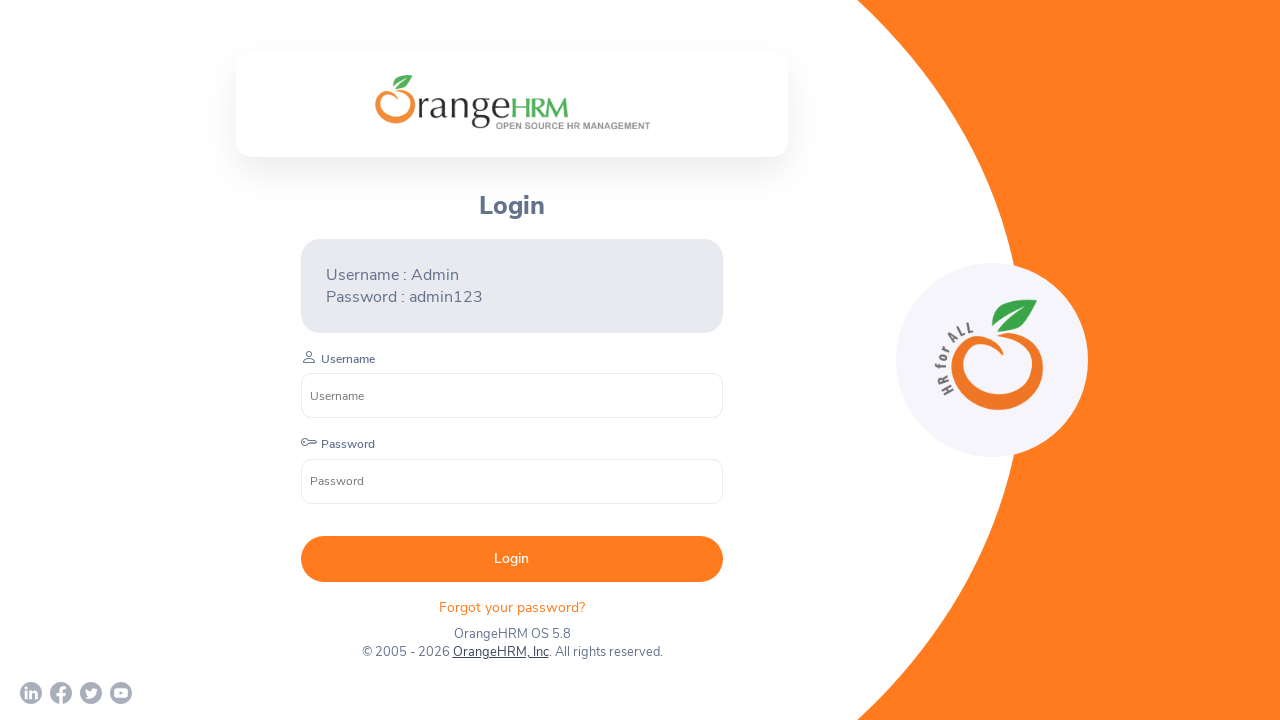

Clicked third social media link in footer at (91, 693) on xpath=//div[@class='orangehrm-login-footer-sm']/a[3]
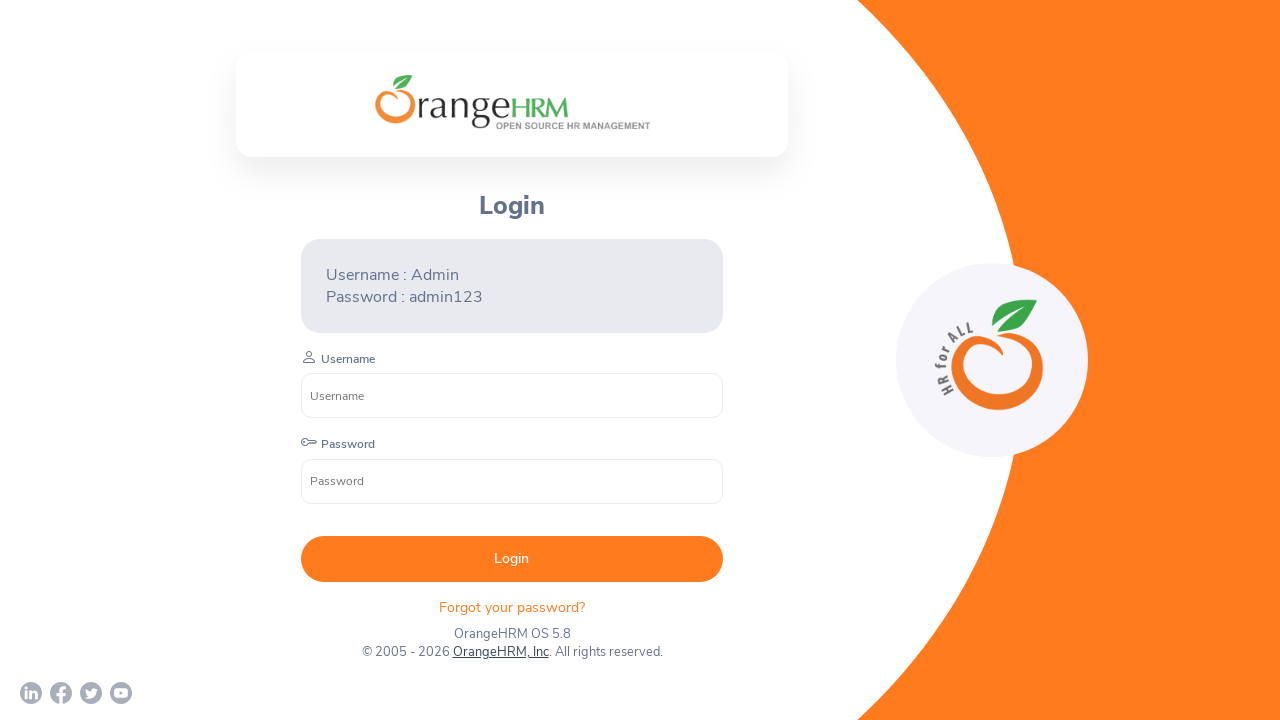

Clicked fourth social media link in footer at (121, 693) on xpath=//div[@class='orangehrm-login-footer-sm']/a[4]
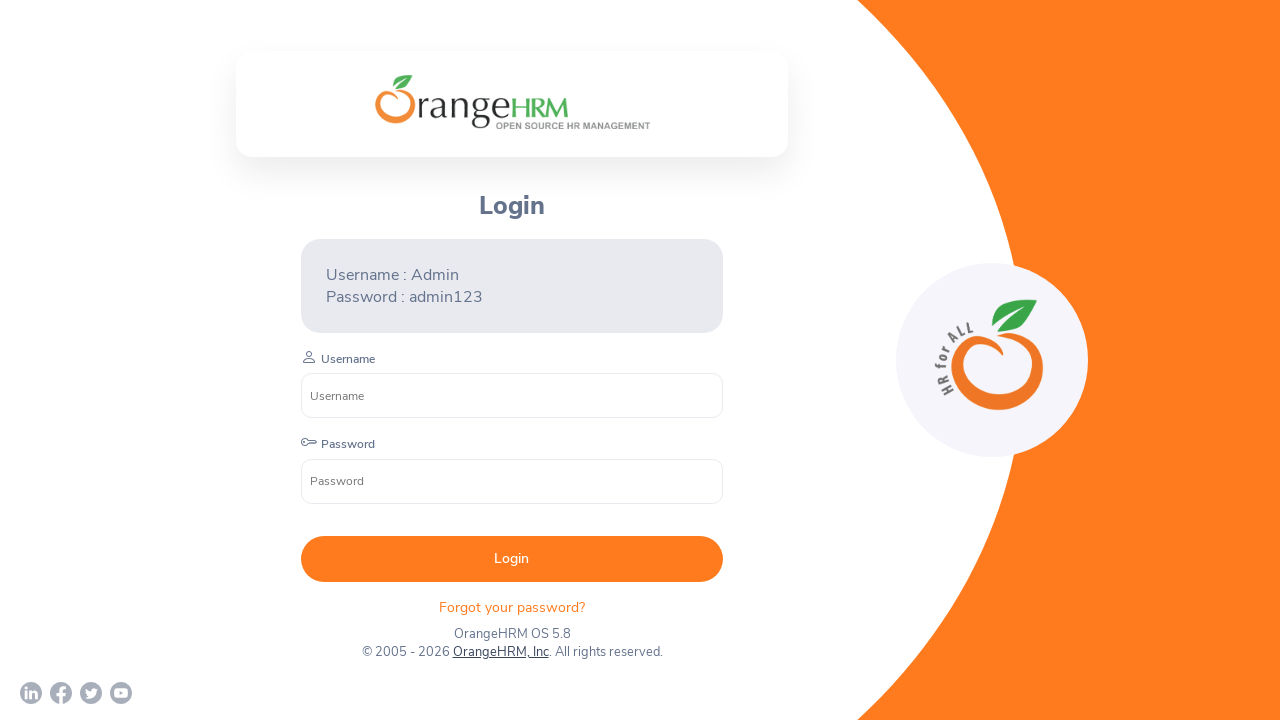

Retrieved all pages/tabs from browser context
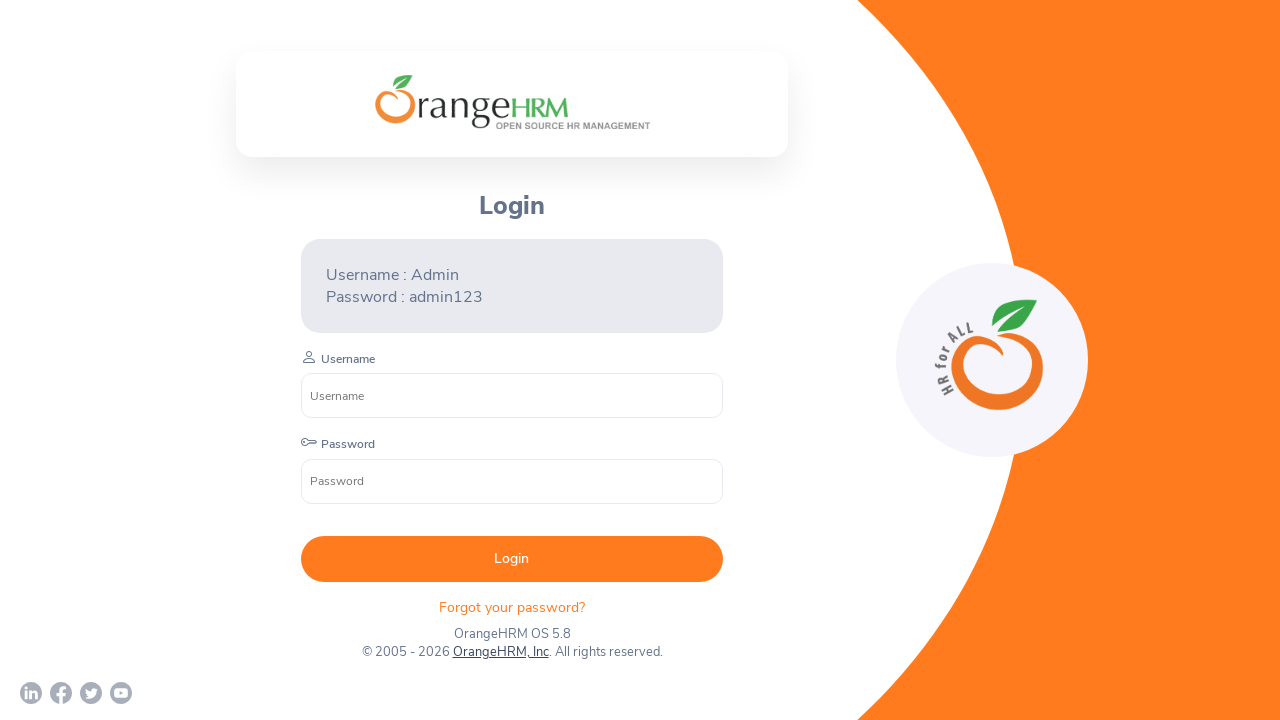

Waited for page to load with domcontentloaded state
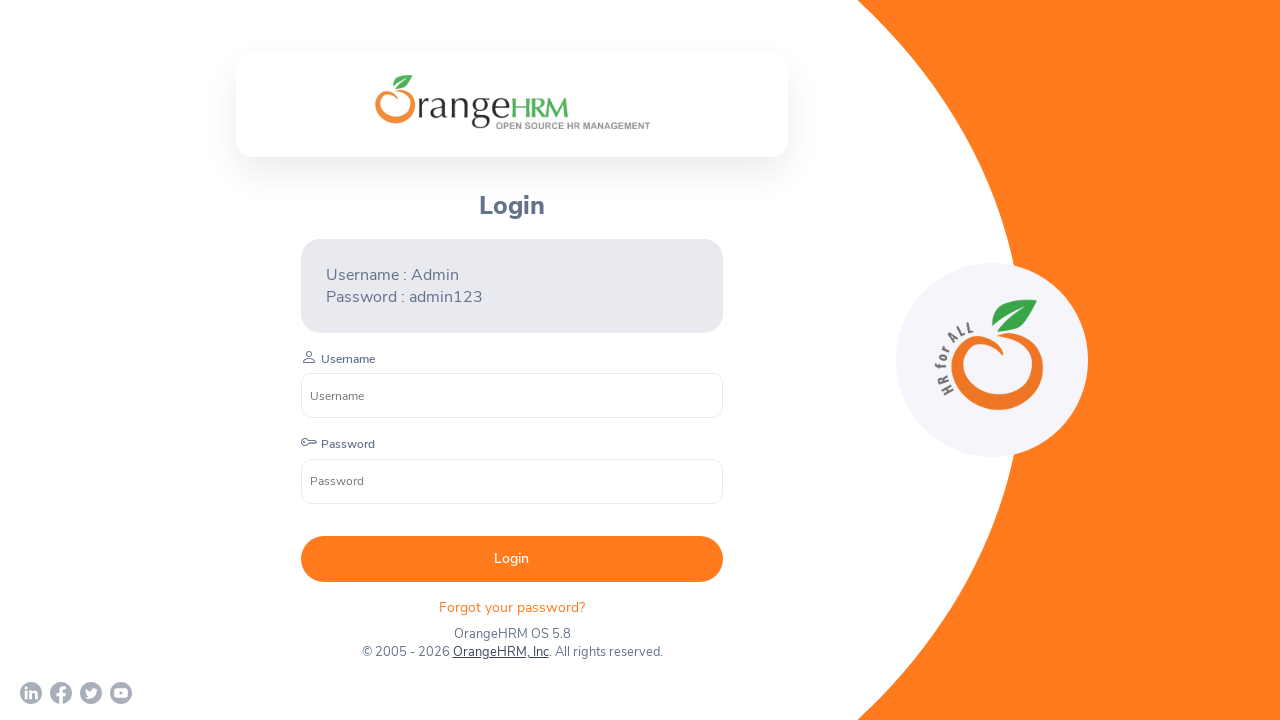

Retrieved page title: OrangeHRM
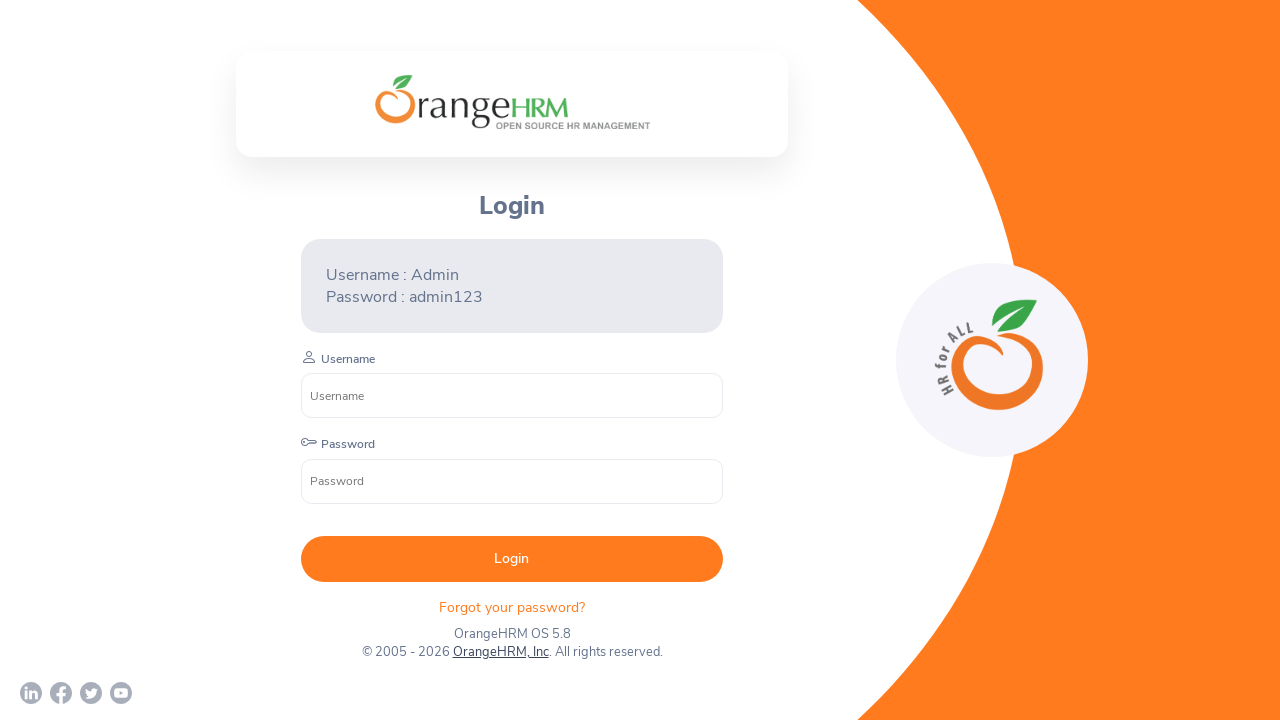

Waited for page to load with domcontentloaded state
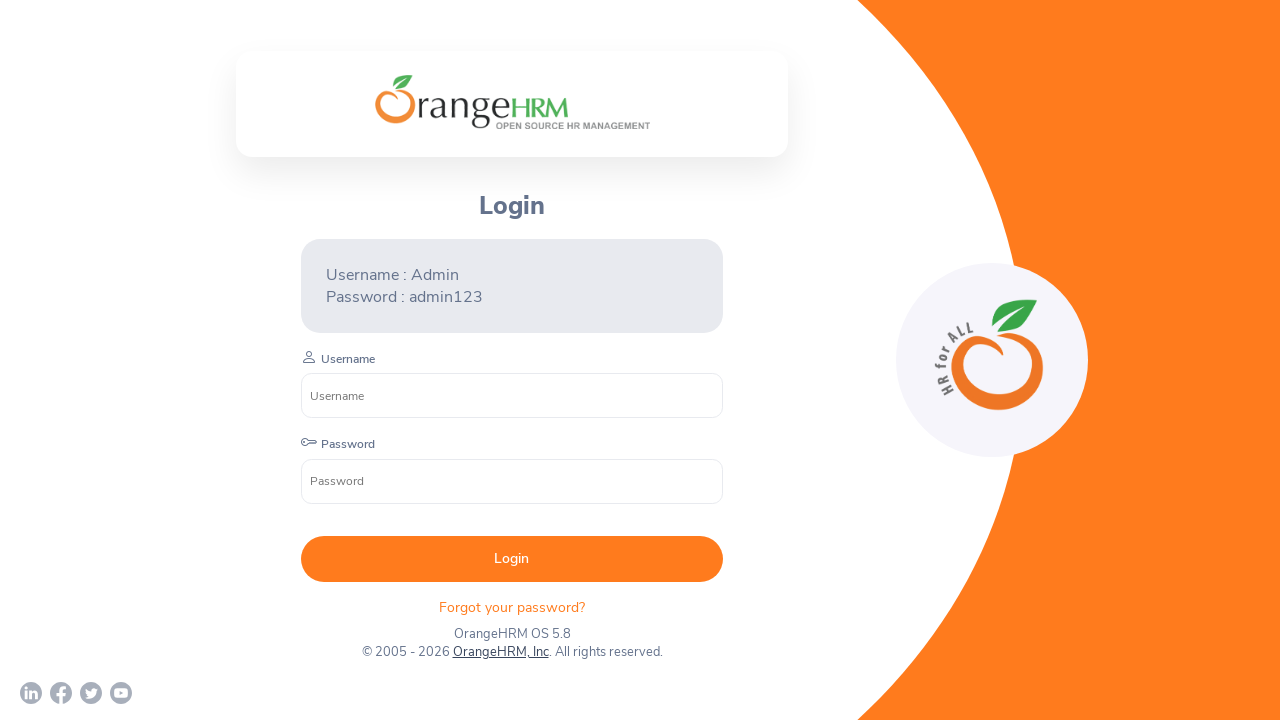

Retrieved page title: 
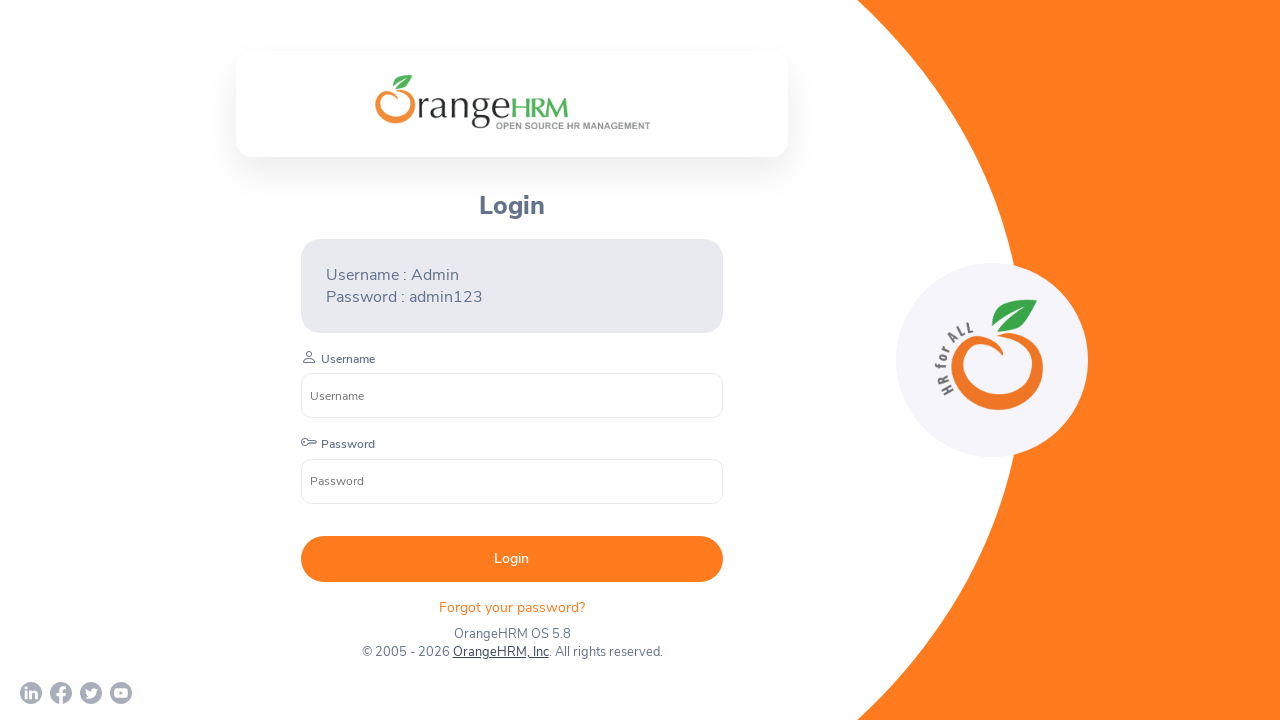

Closed non-LinkedIn page
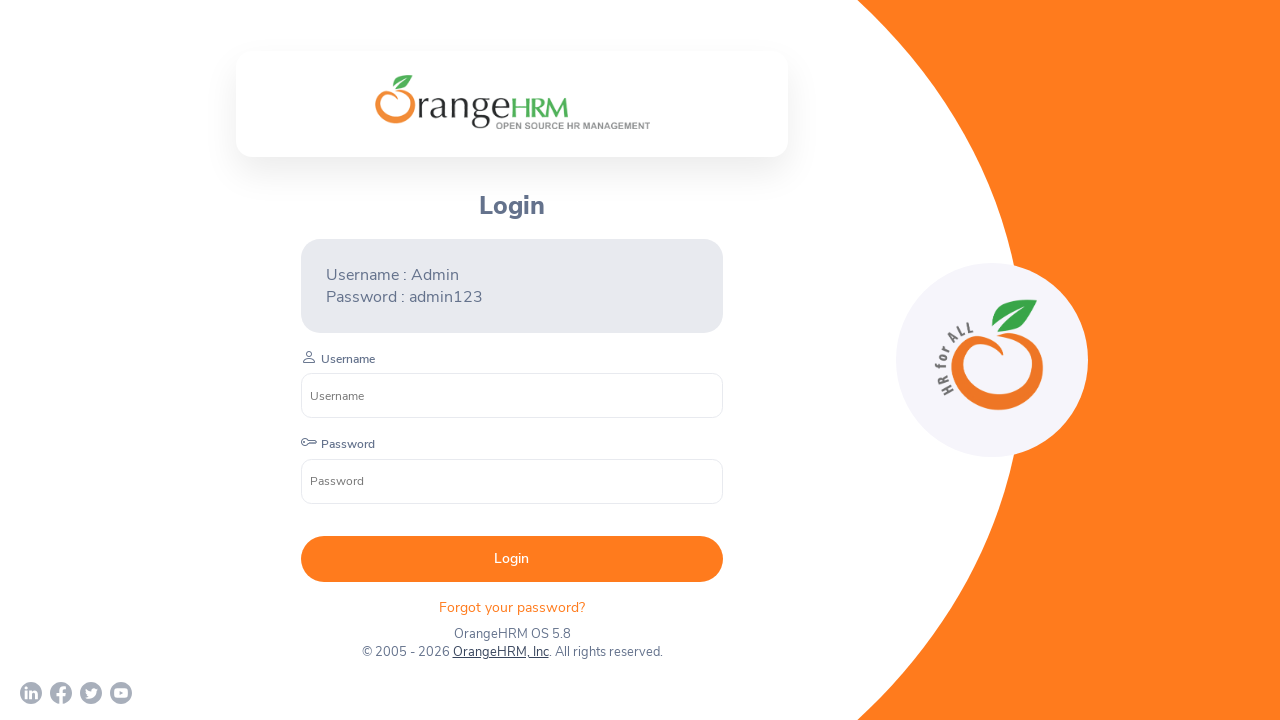

Waited for page to load with domcontentloaded state
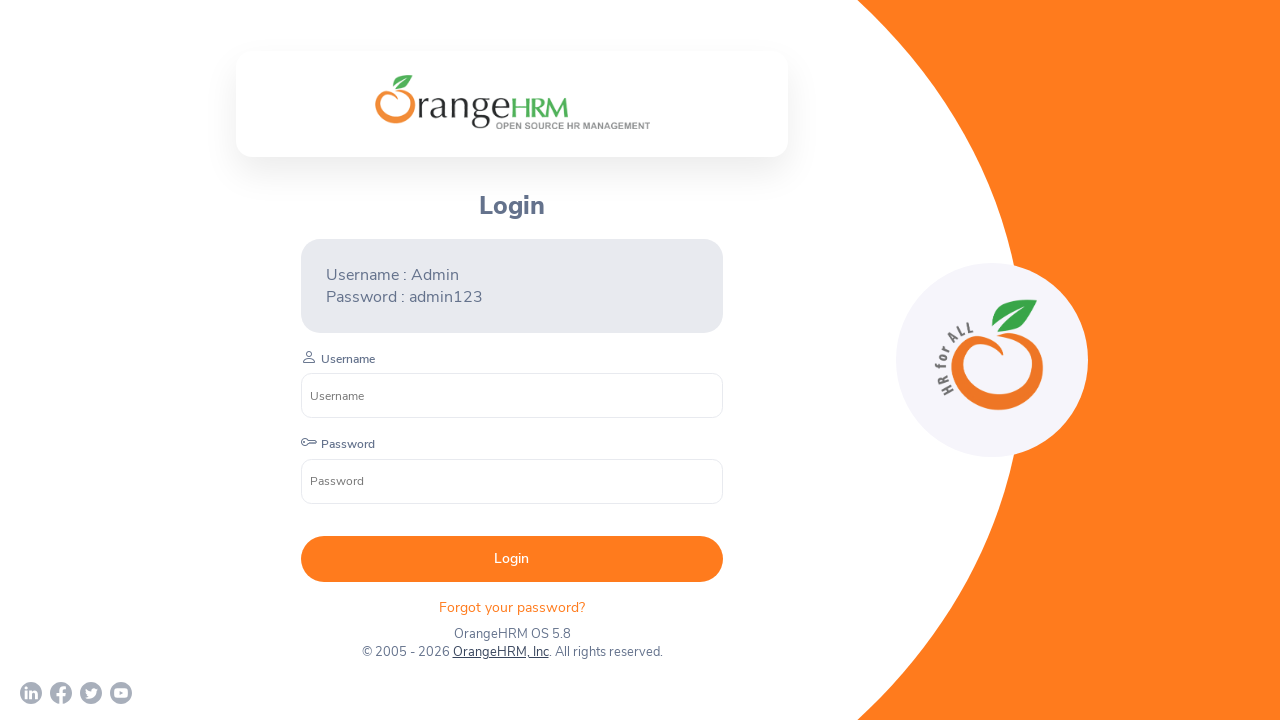

Retrieved page title: 
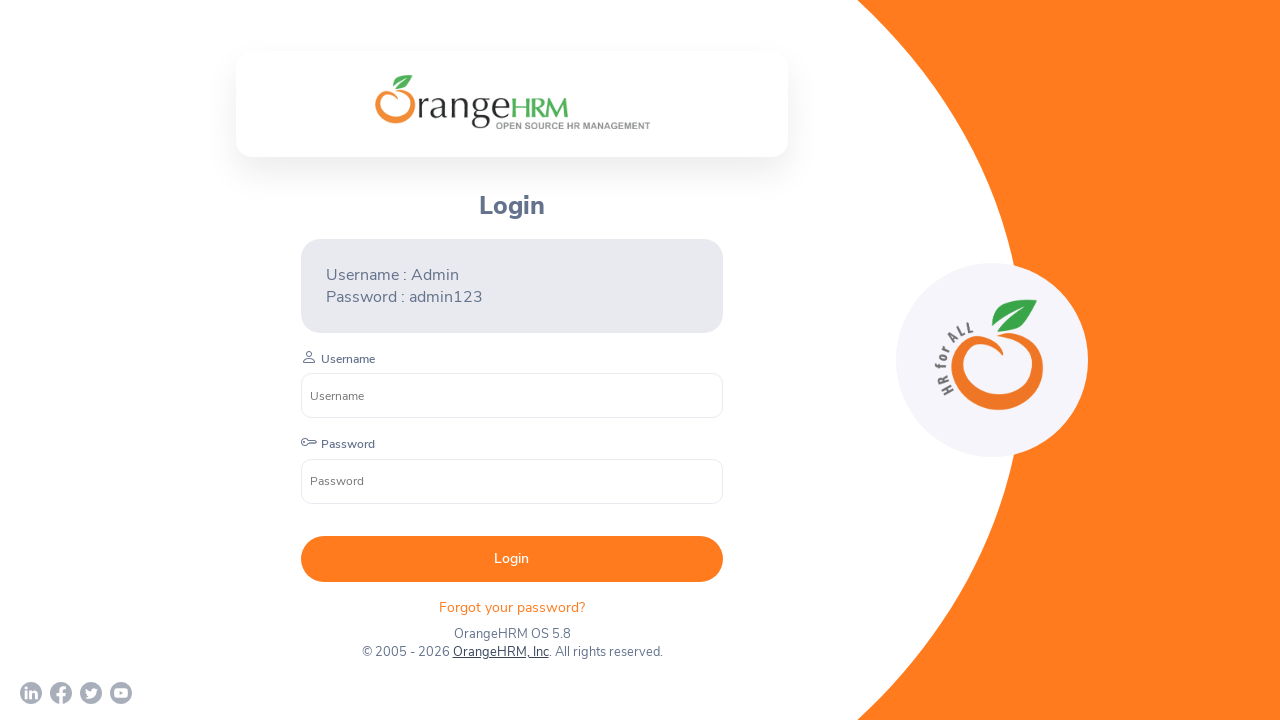

Closed non-LinkedIn page
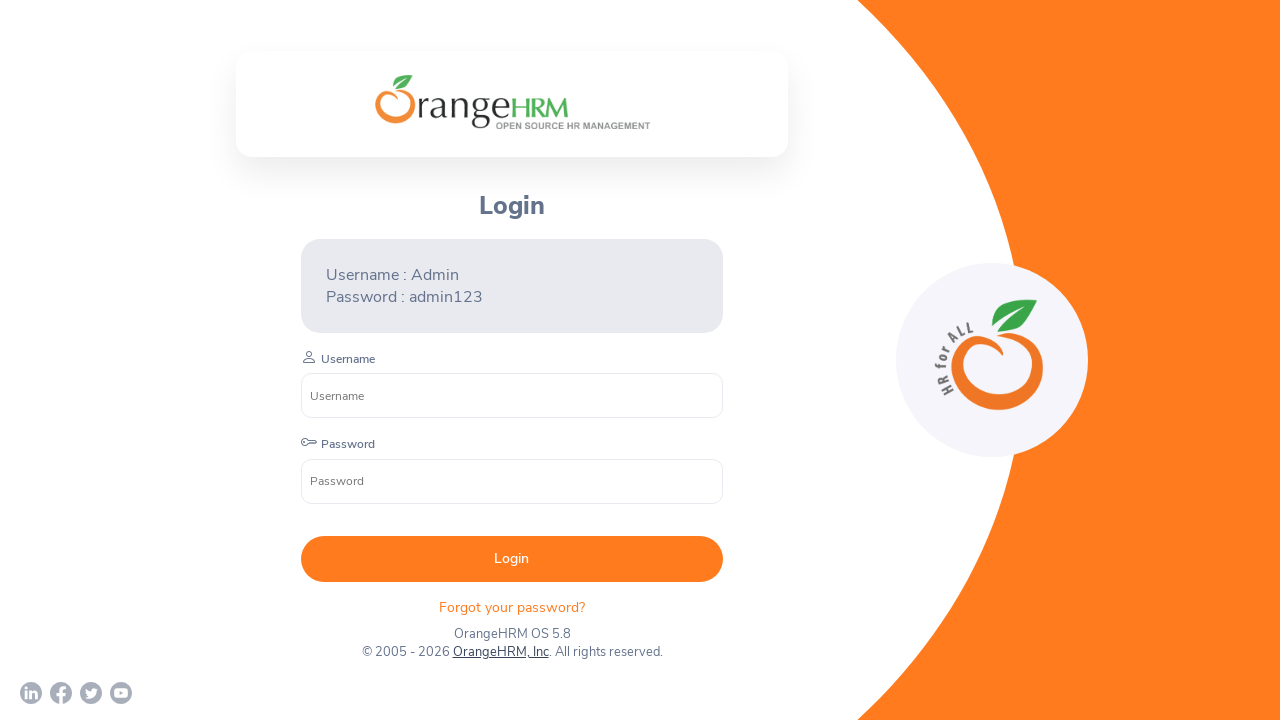

Waited for page to load with domcontentloaded state
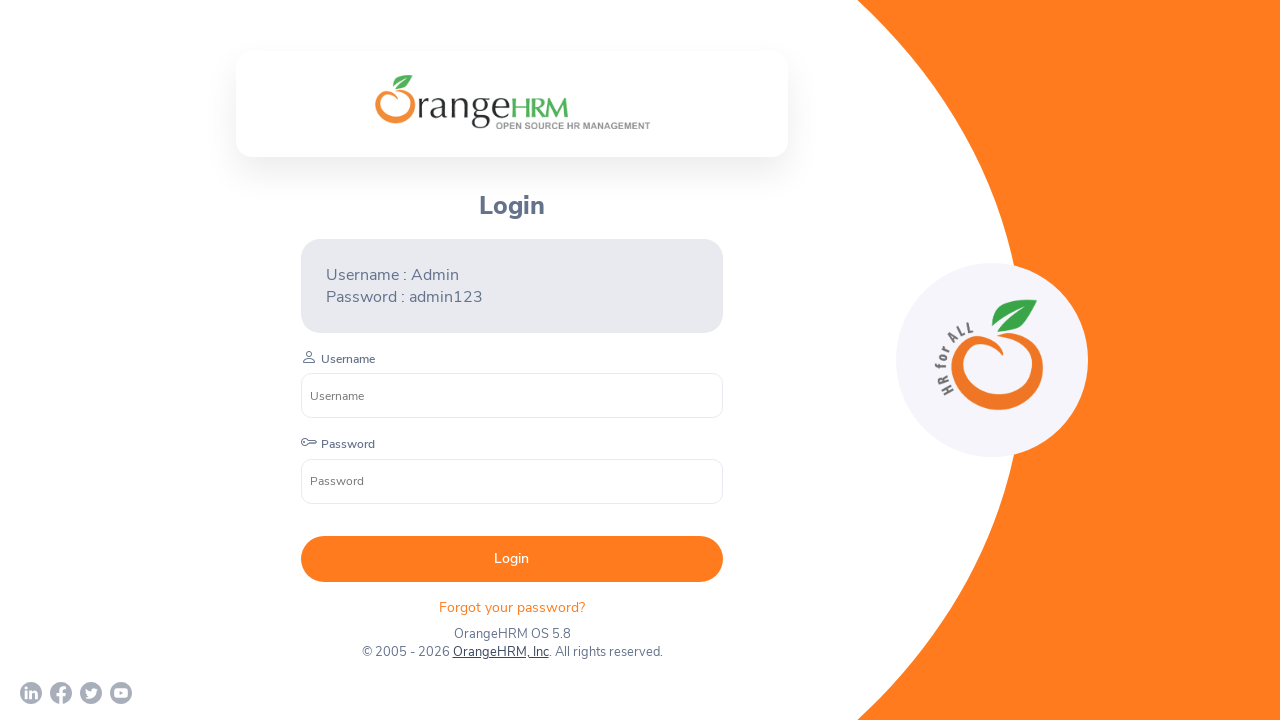

Retrieved page title: 
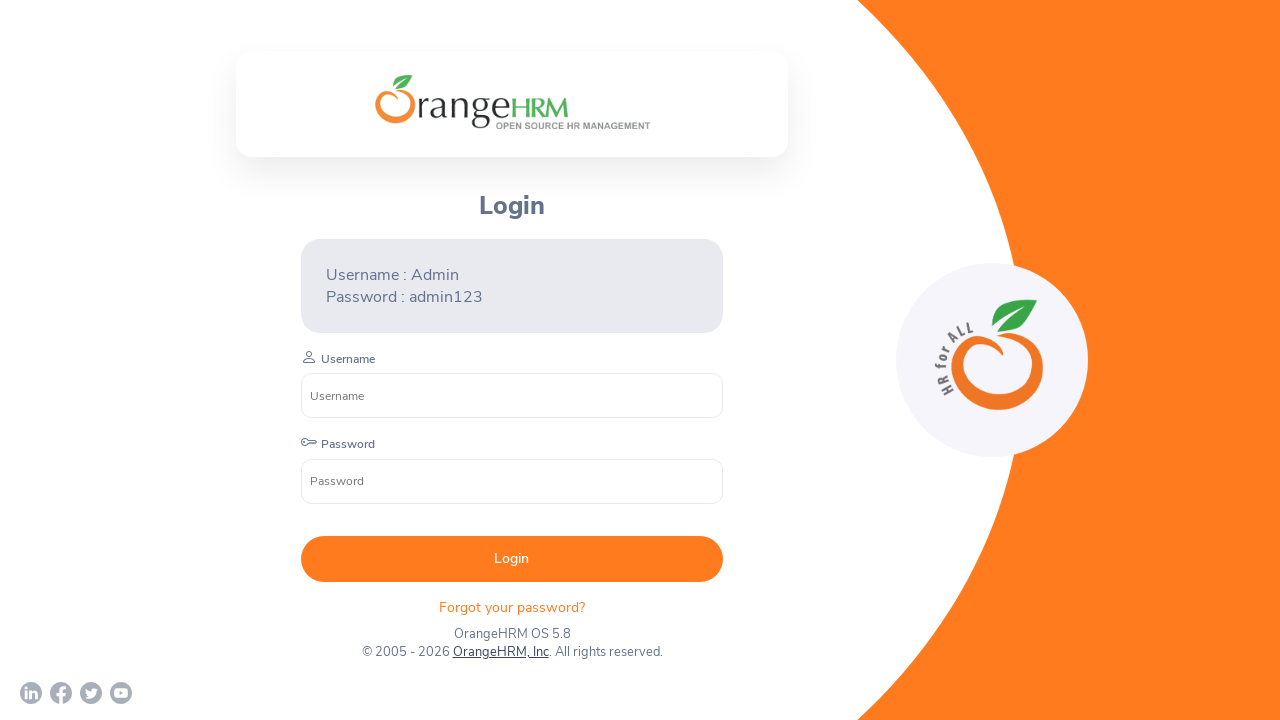

Closed non-LinkedIn page
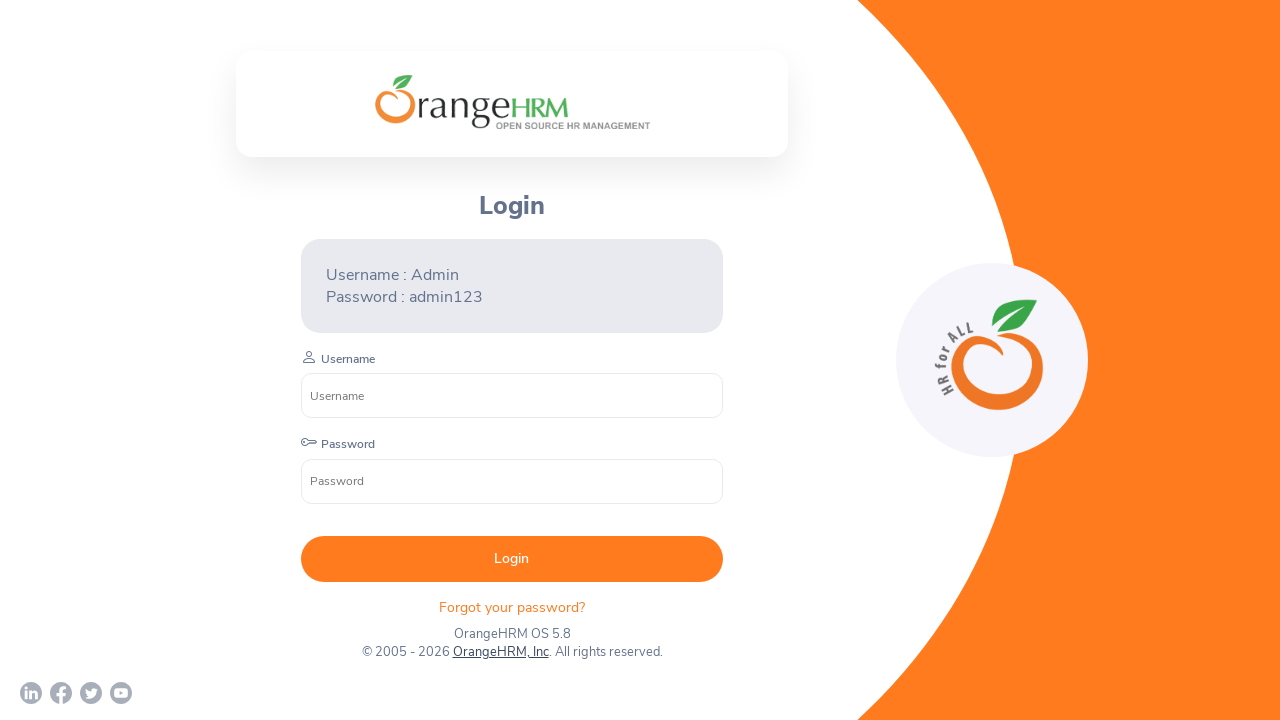

Waited for page to load with domcontentloaded state
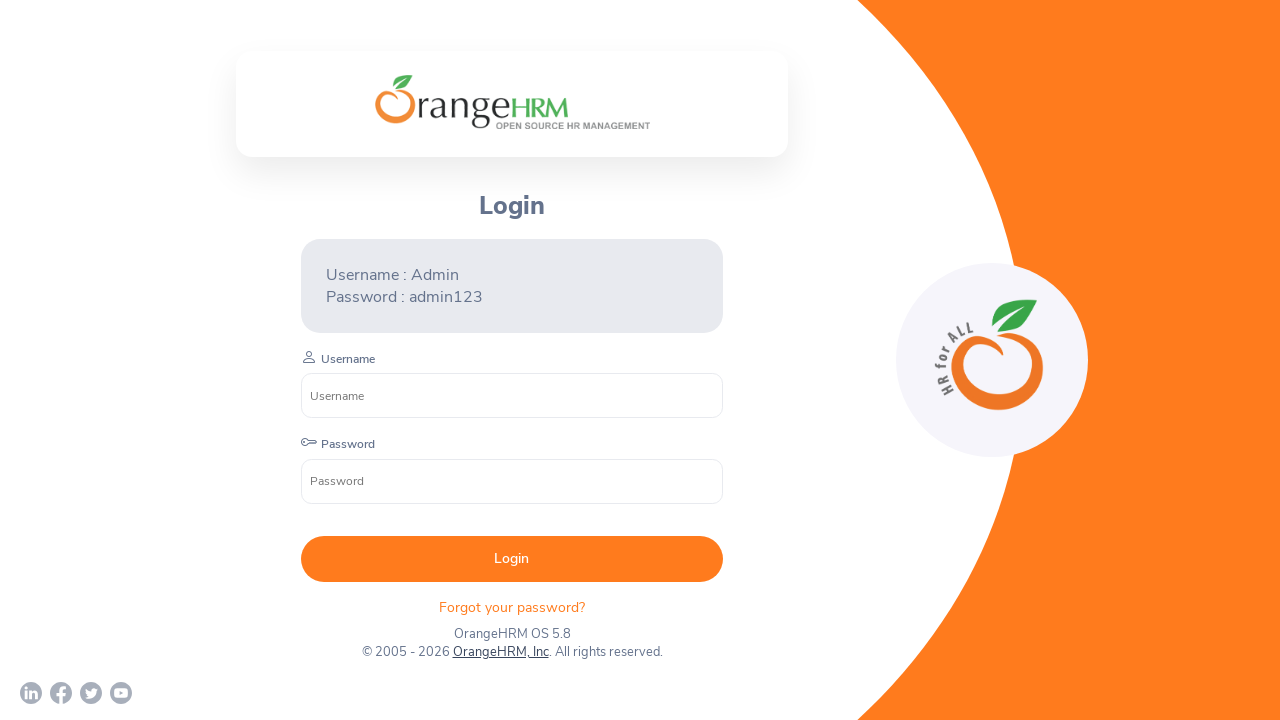

Retrieved page title: OrangeHRM Inc - YouTube
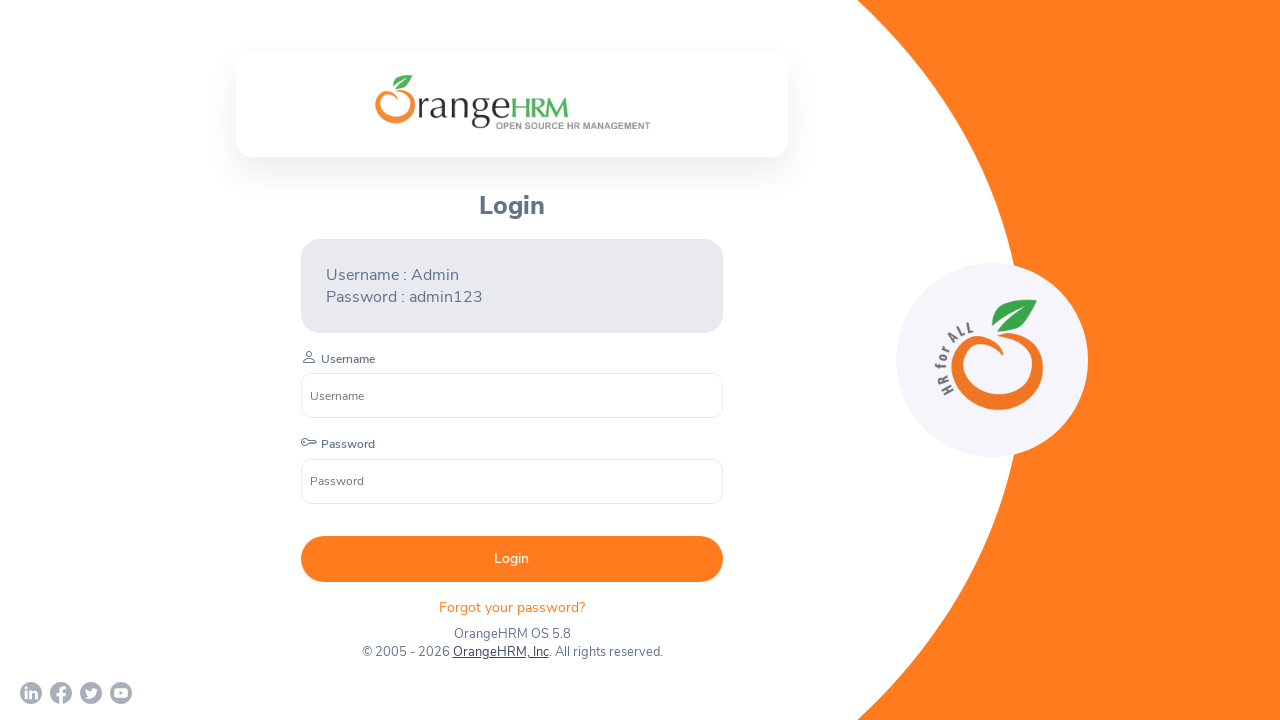

Closed non-LinkedIn page
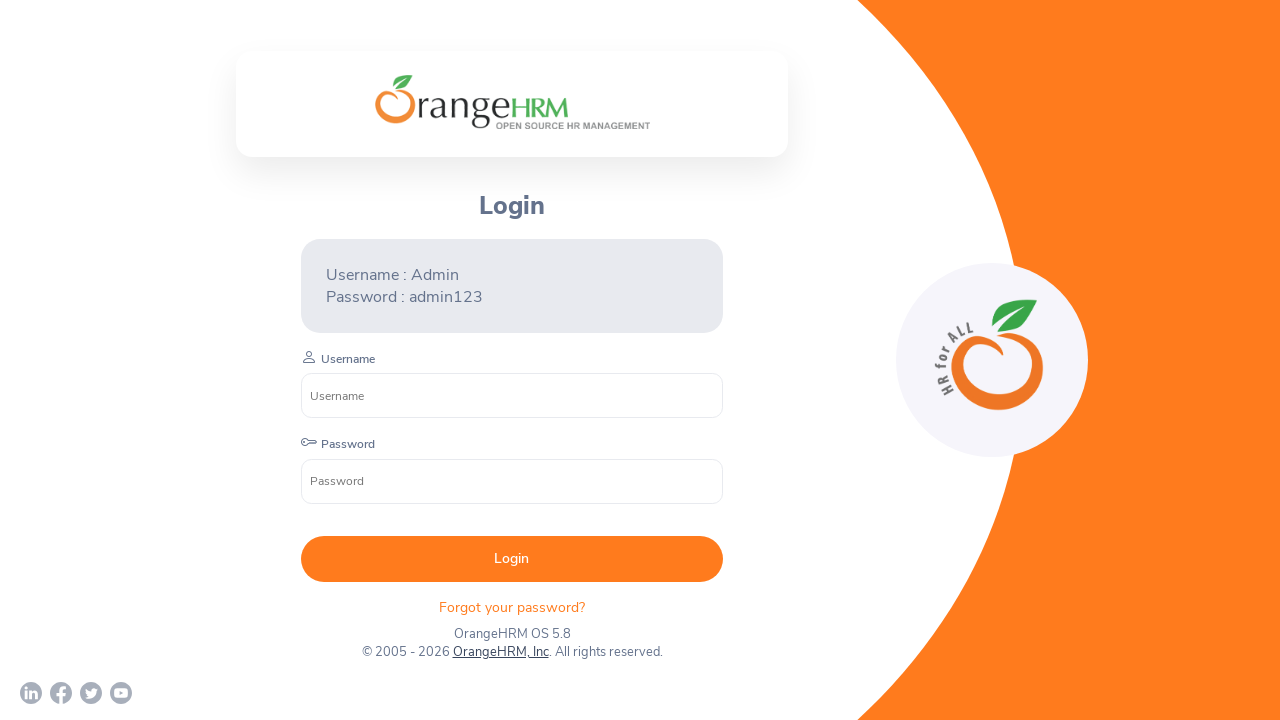

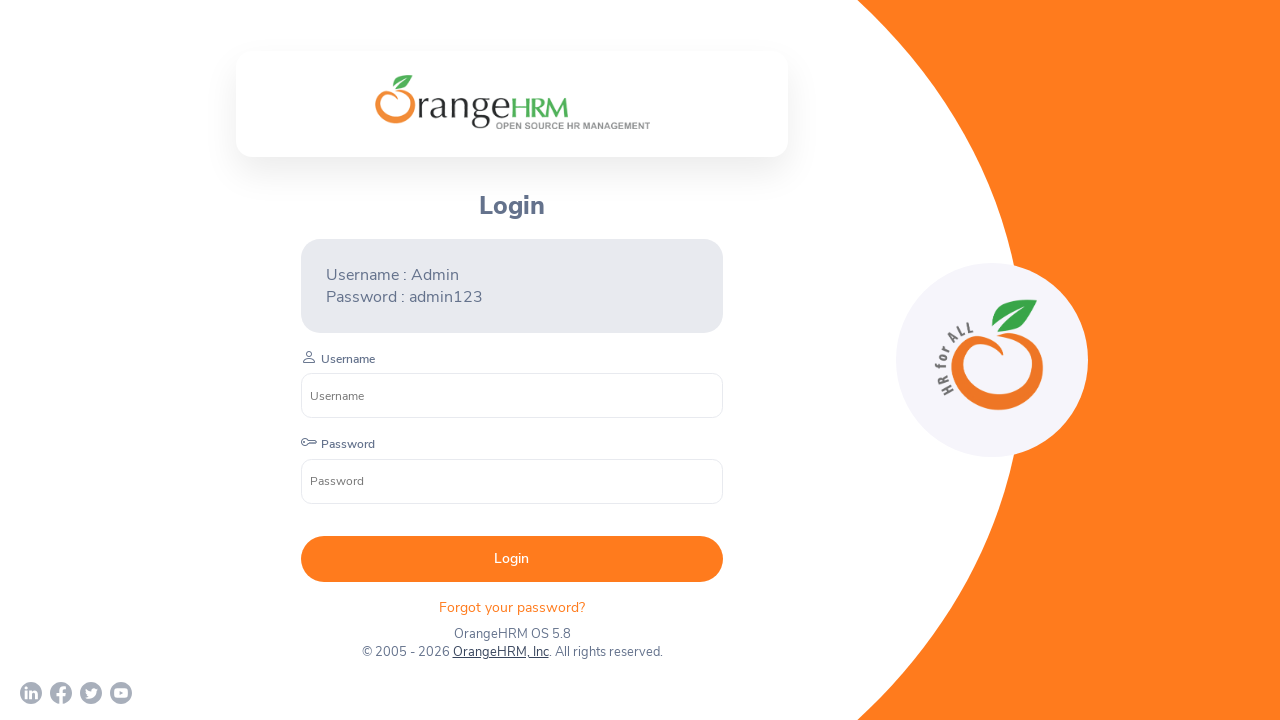